Tests handling of a JavaScript prompt box by clicking a button to trigger it, entering text input, accepting it, and verifying the result message

Starting URL: https://automationbysqatools.blogspot.com/2020/08/alerts.html

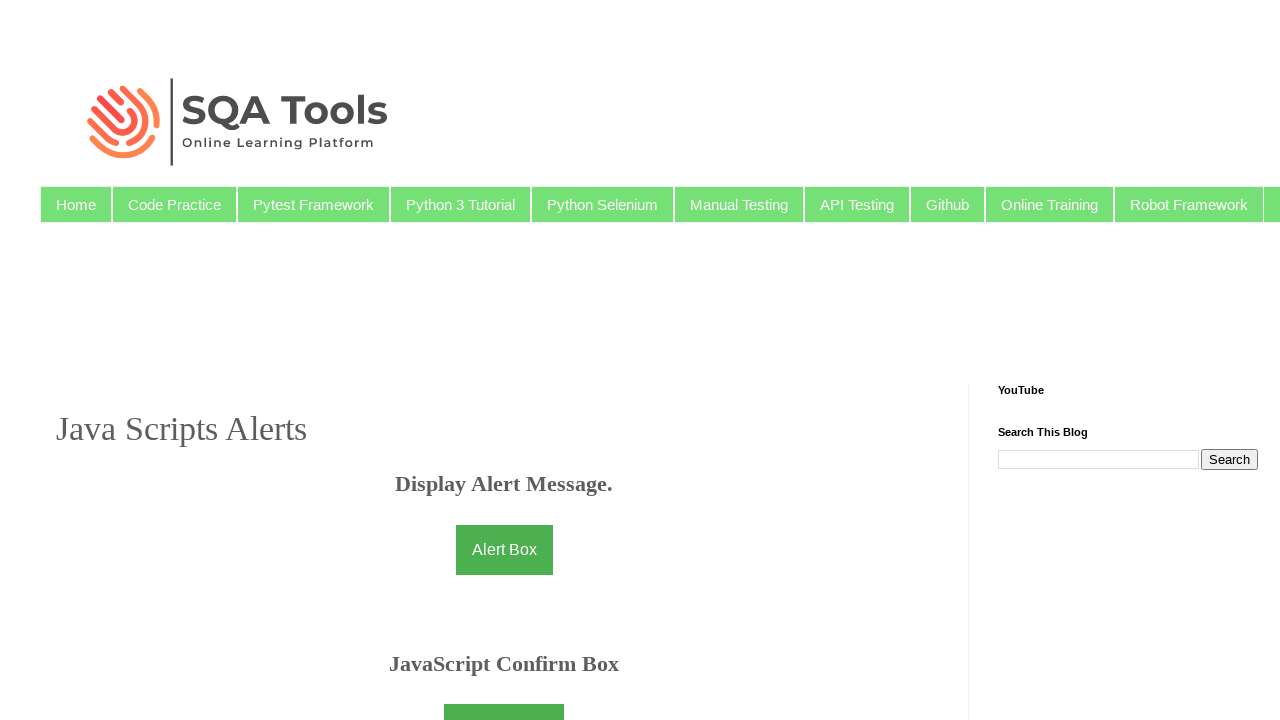

Set up dialog handler to accept prompt with text 'TestUser2024'
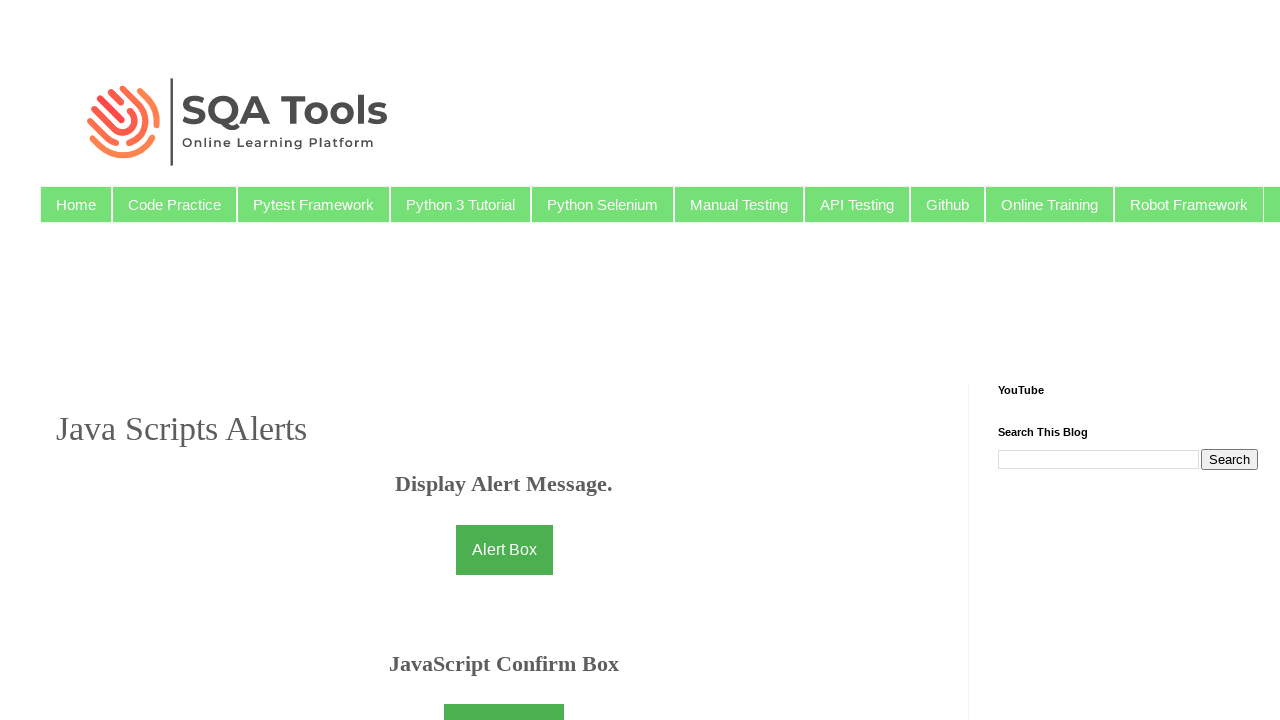

Clicked prompt button to trigger JavaScript prompt box at (504, 360) on #promptbtn
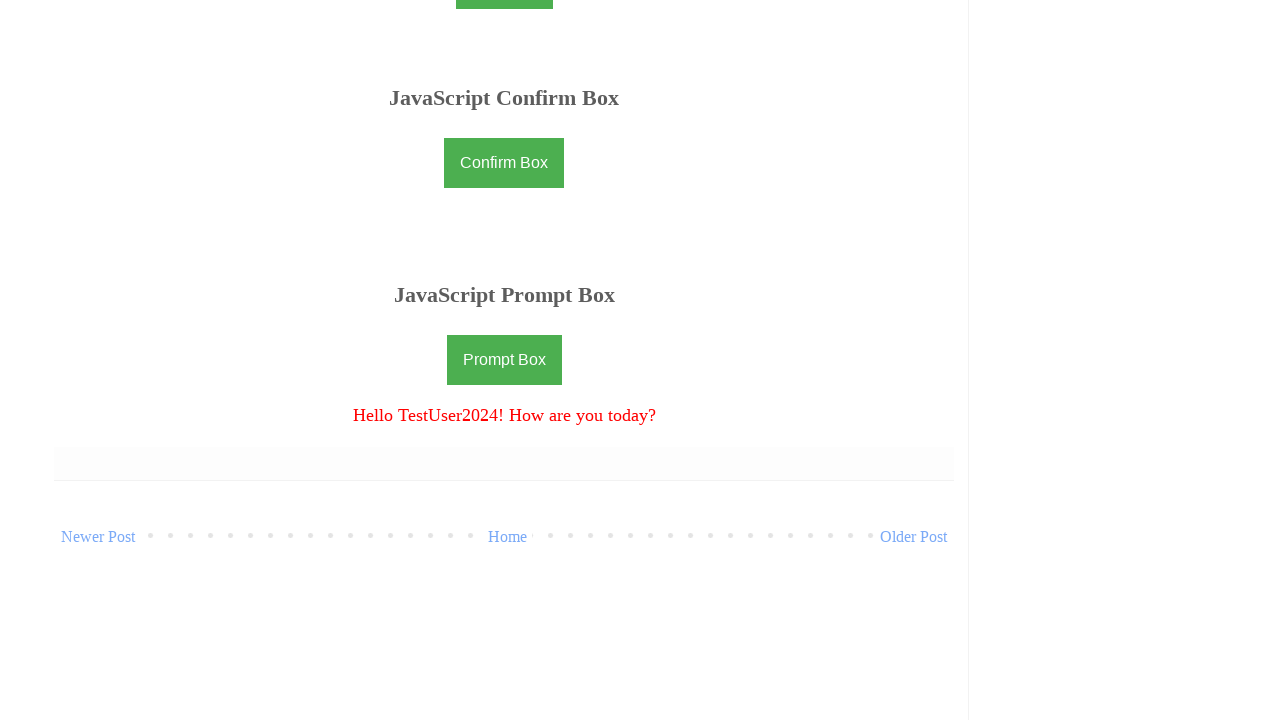

Prompt result message appeared
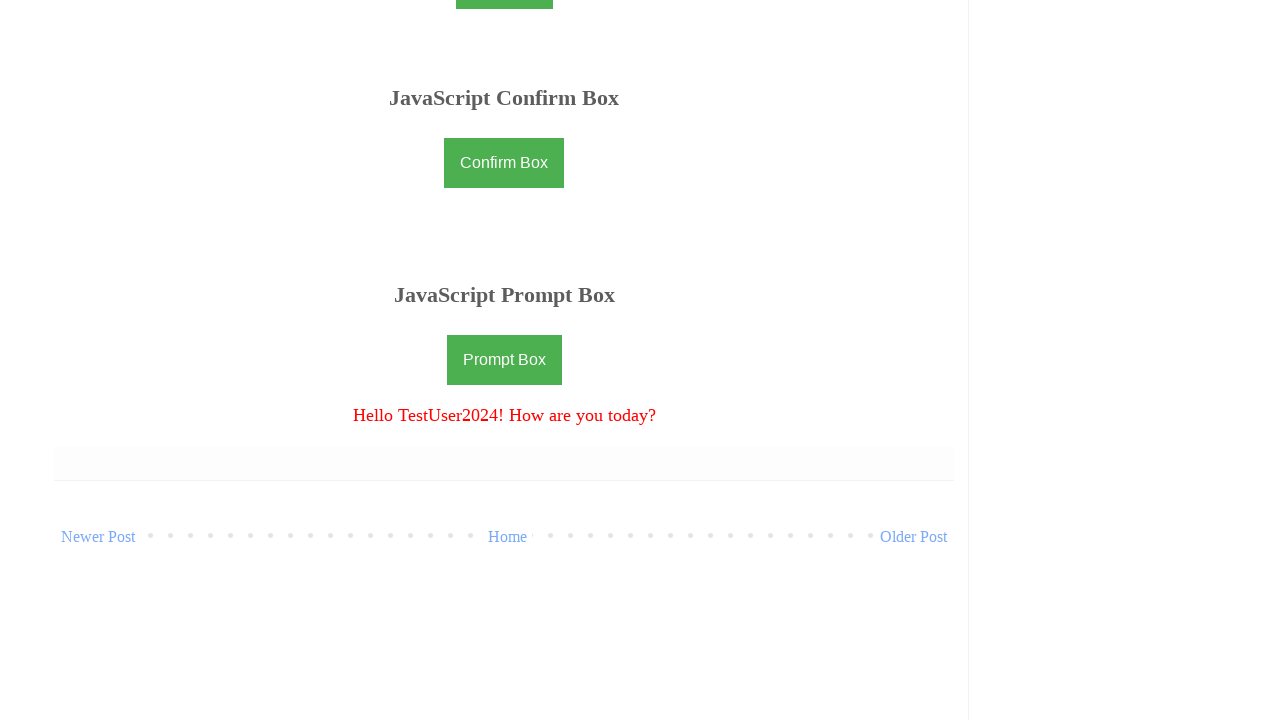

Retrieved prompt result text content
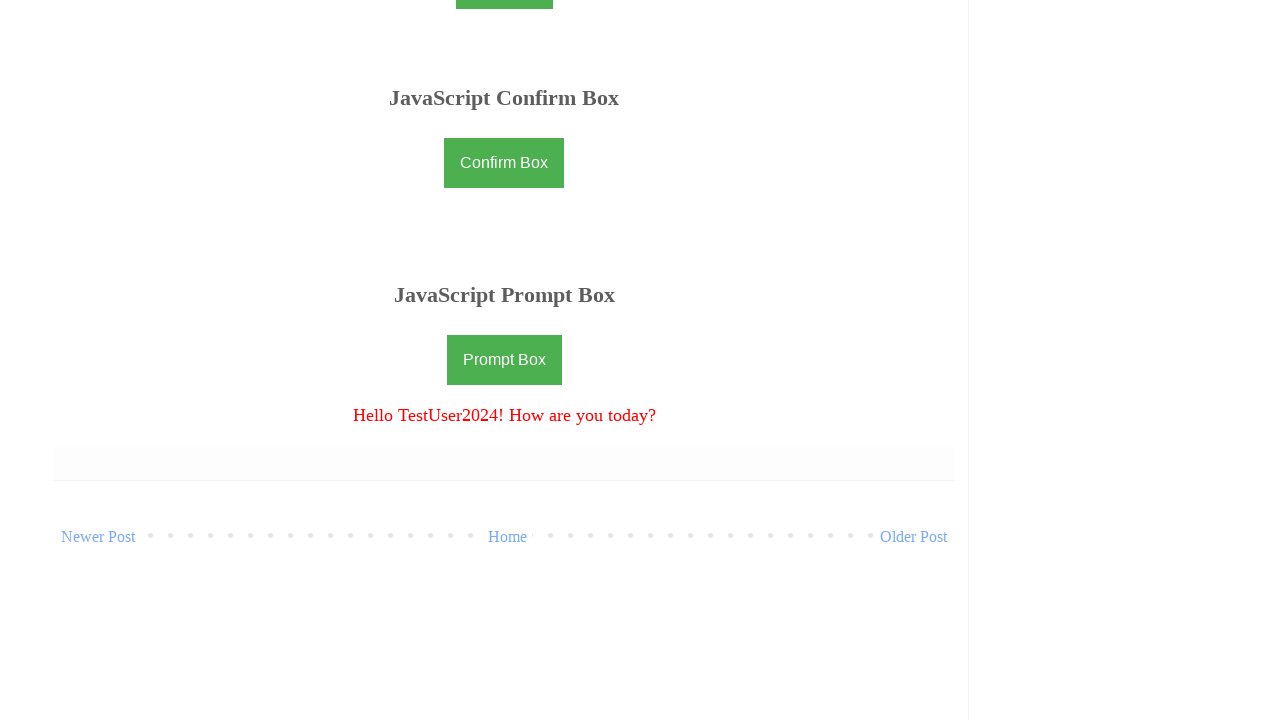

Verified that result message contains entered text 'TestUser2024'
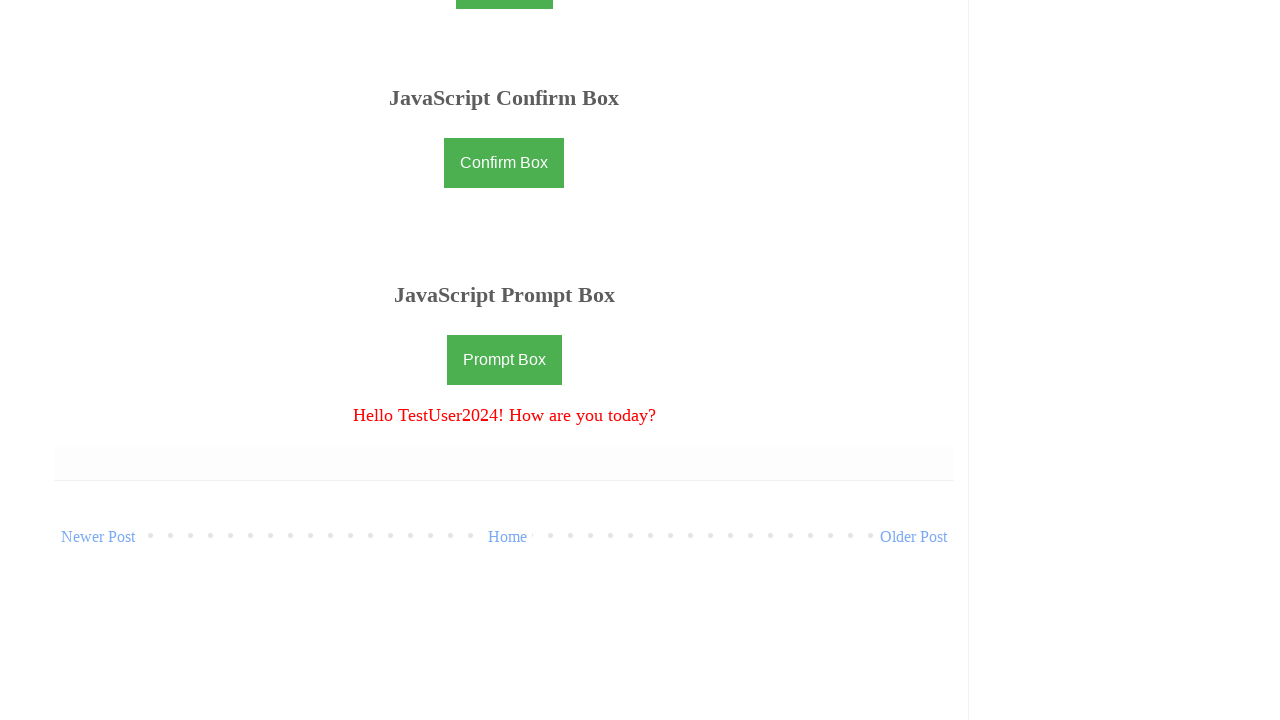

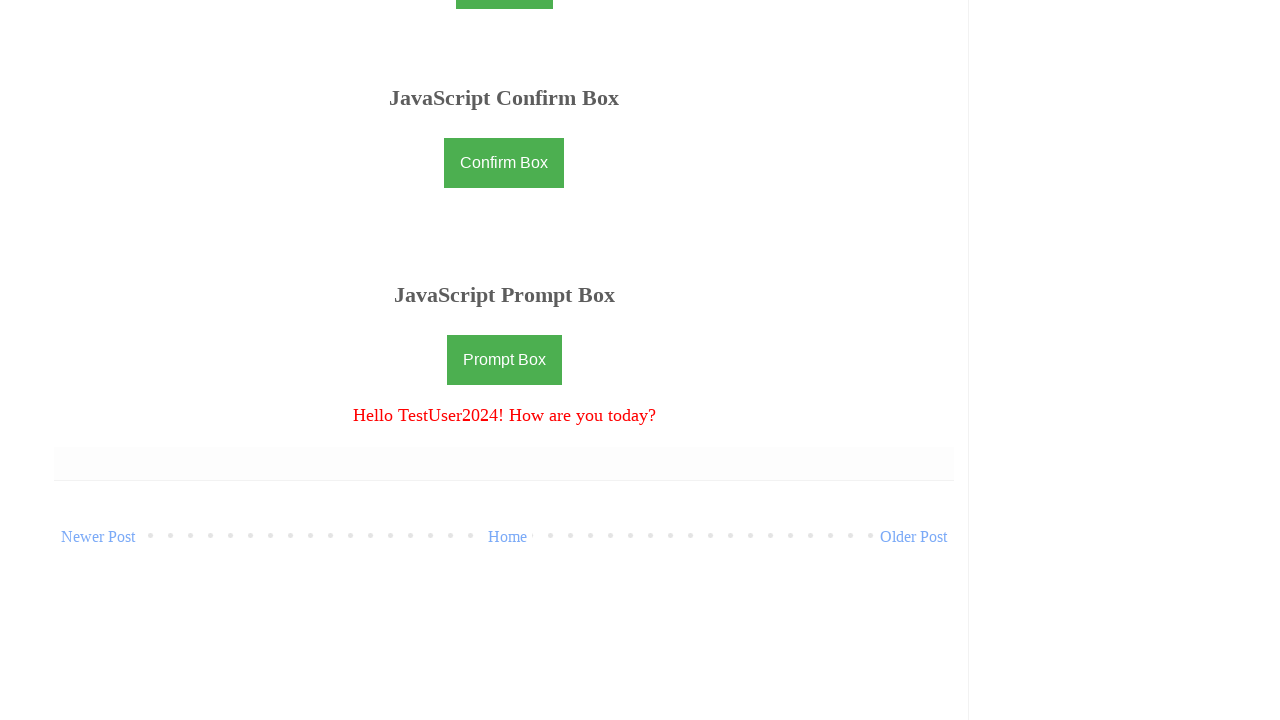